Tests the search functionality on GreenCart page by searching for a vegetable and verifying the search results

Starting URL: https://rahulshettyacademy.com/seleniumPractise/#/

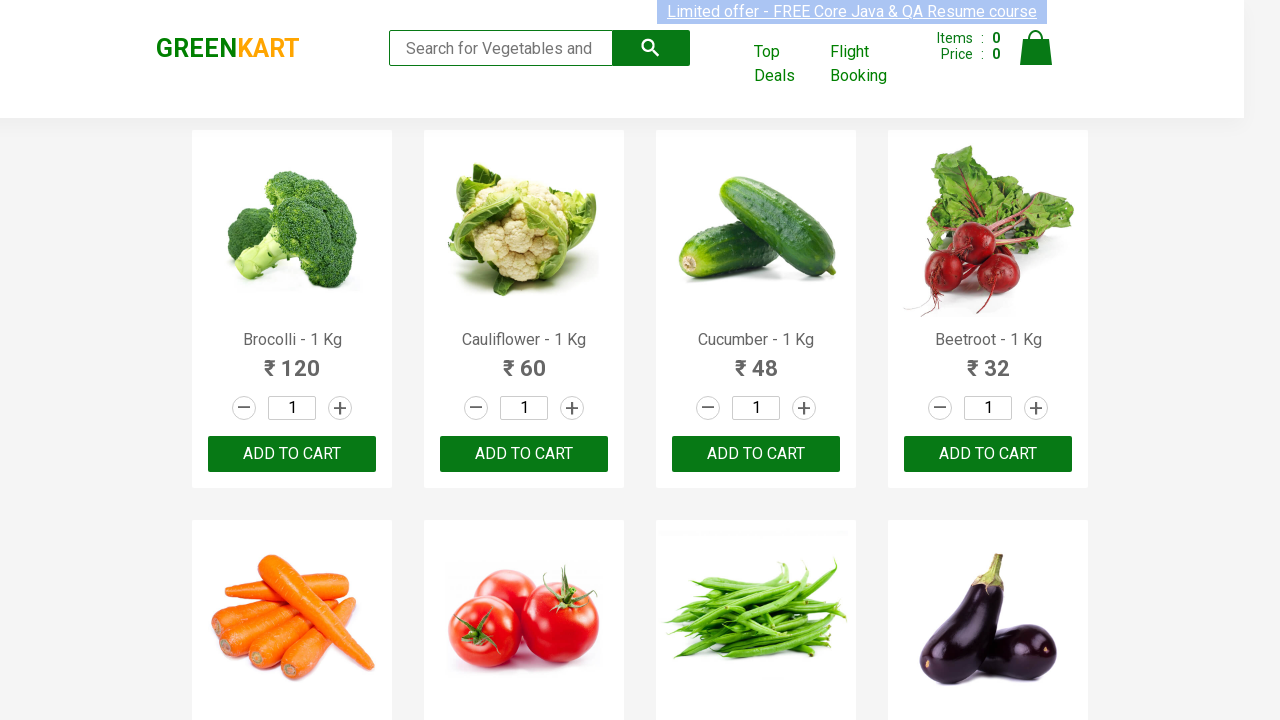

Filled search field with 'Cucumber' on //input[@type='search']
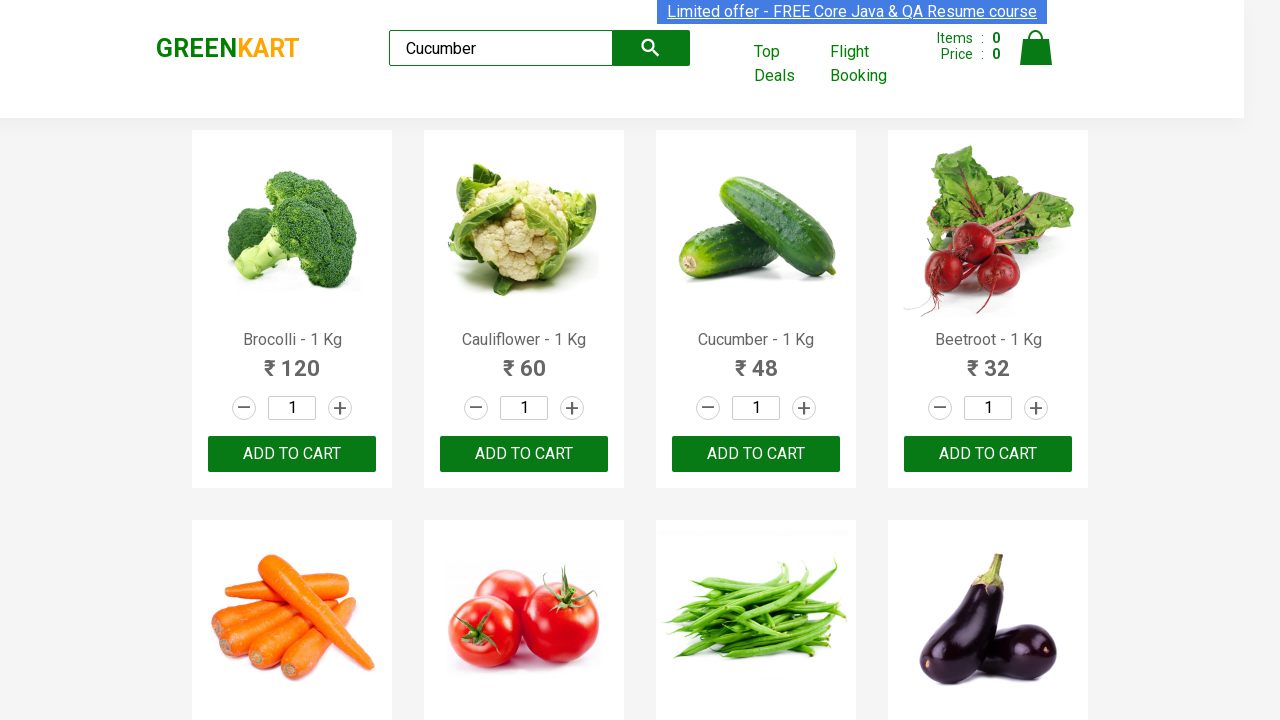

Clicked search button to search for vegetables at (651, 48) on xpath=//button[@type='submit']
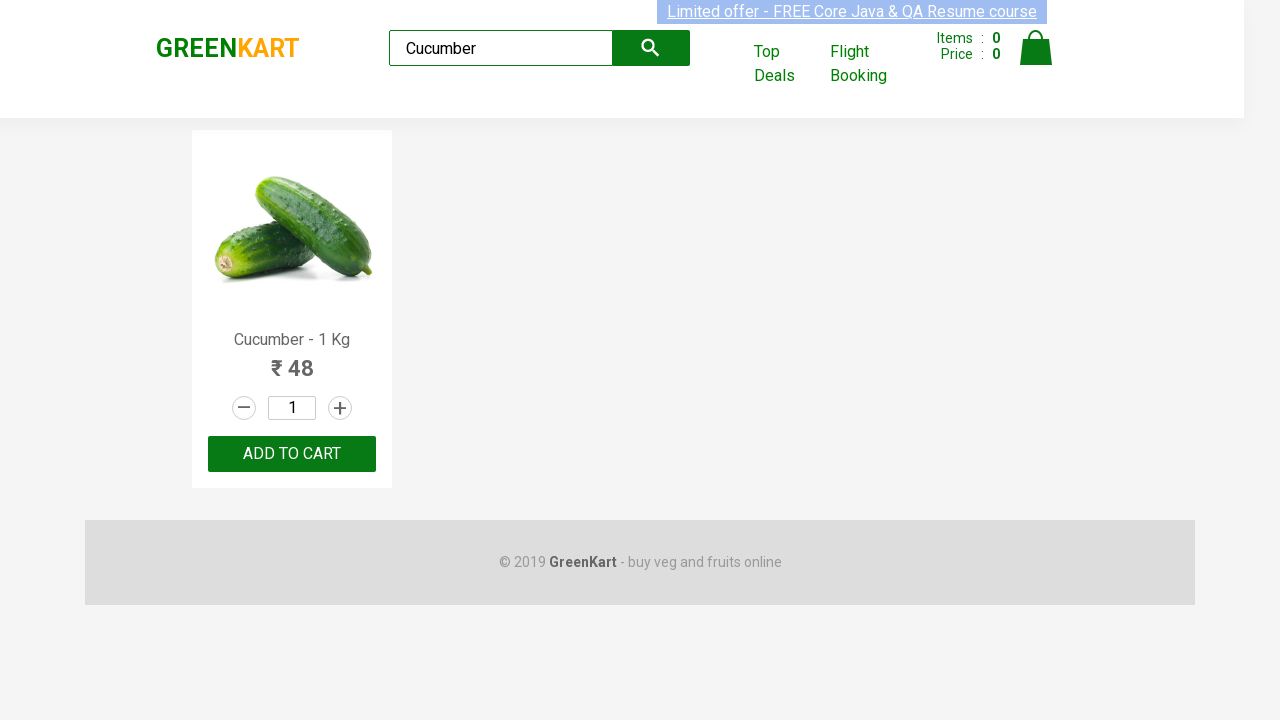

Search results loaded - product names visible
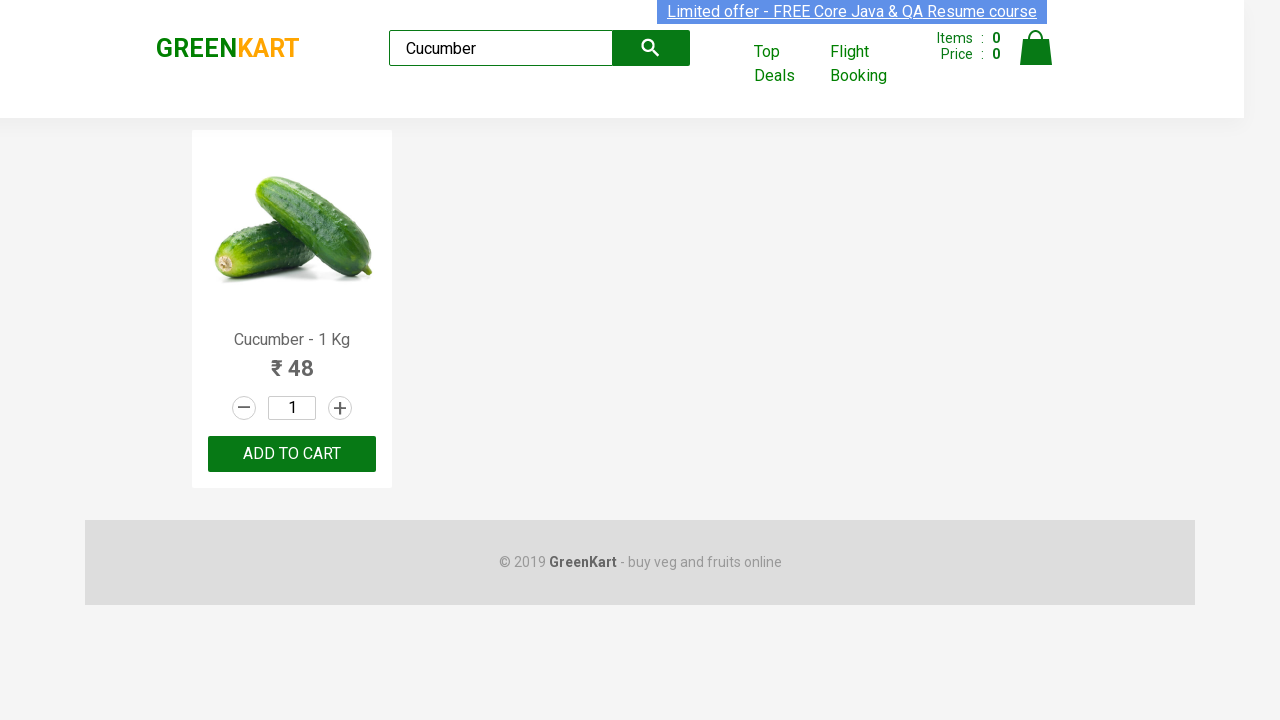

Located first product result from search
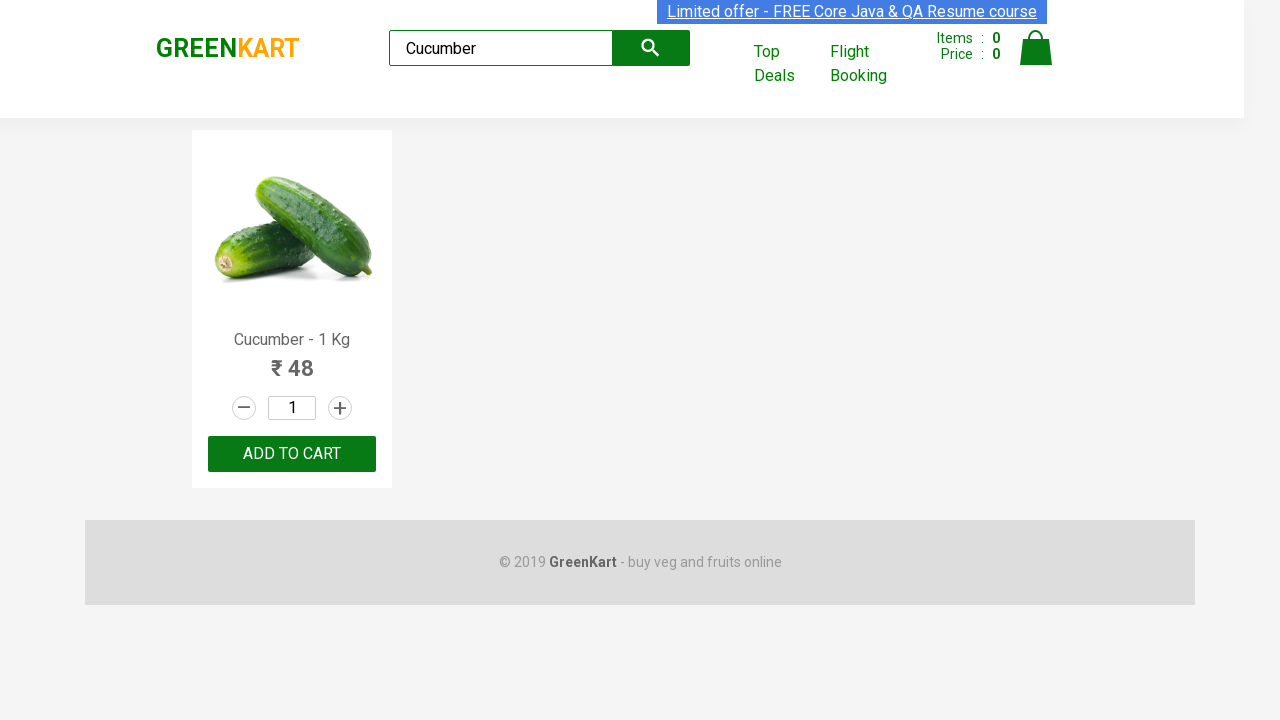

Verified that search results contain 'Cucumber' product
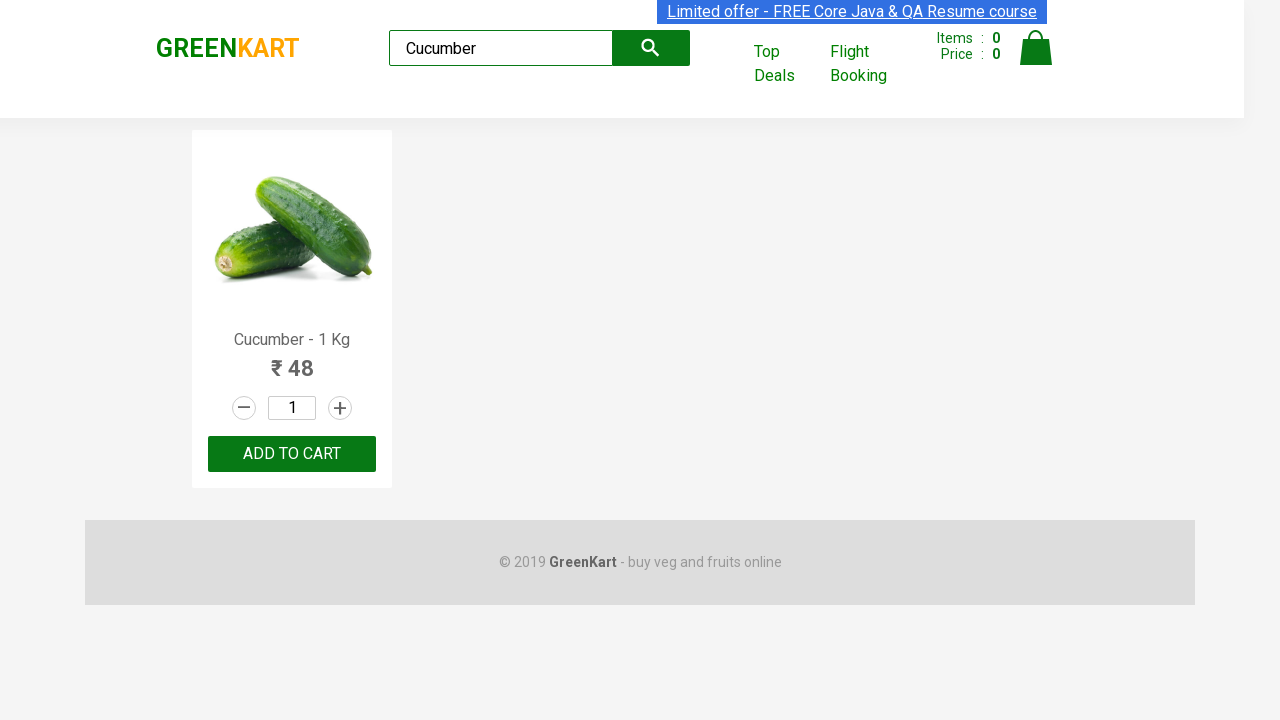

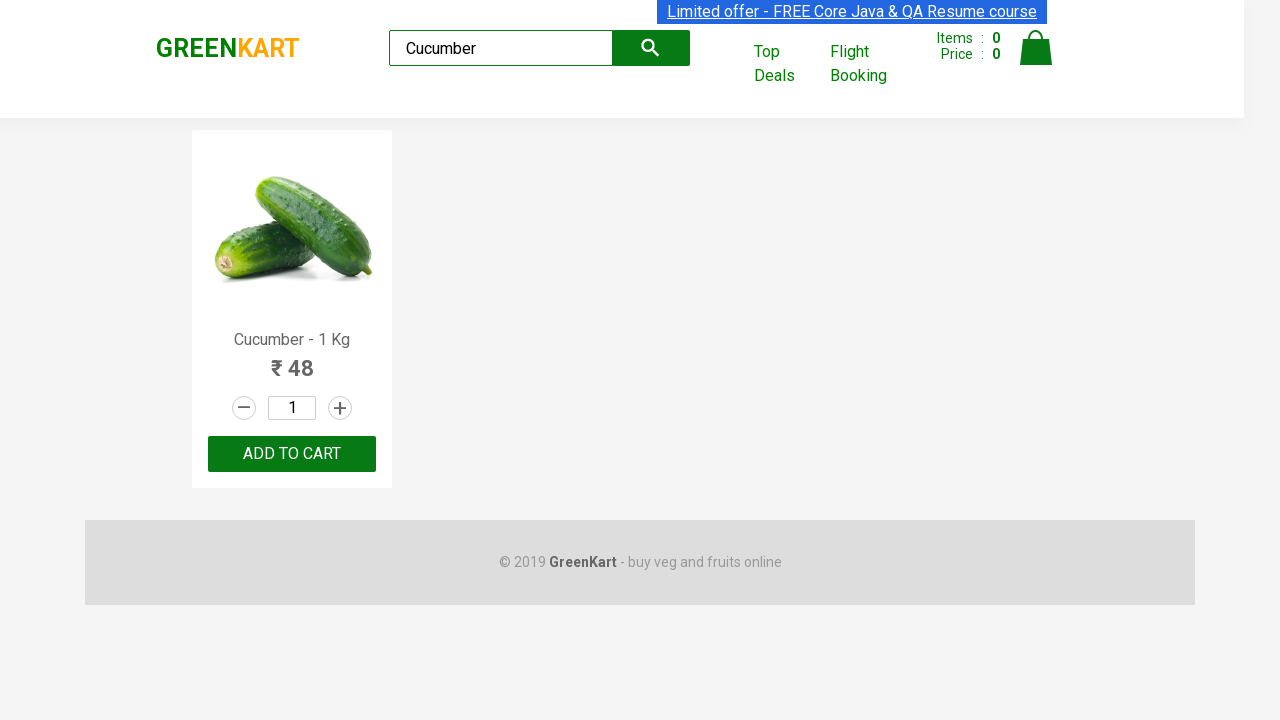